Navigates to the Sortable Data Tables page and interacts with table elements to verify table data is displayed correctly

Starting URL: https://the-internet.herokuapp.com/

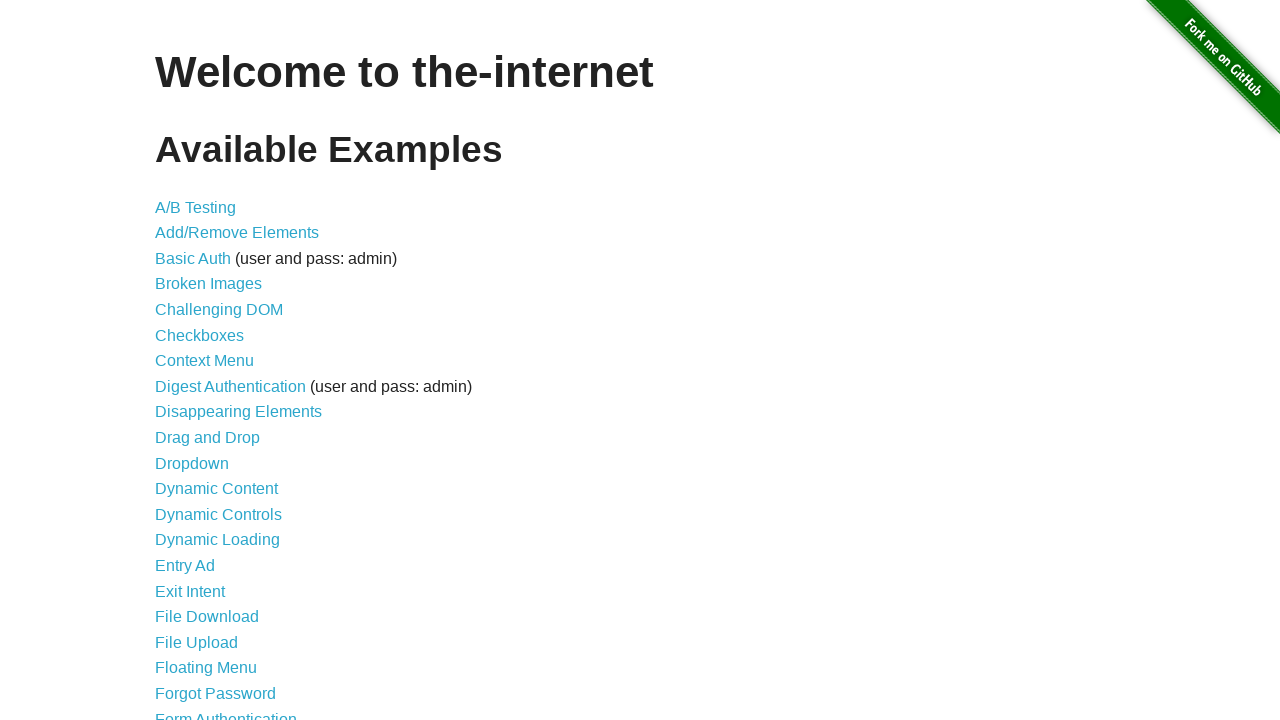

Clicked on Sortable Data Tables link at (230, 574) on text=Sortable Data Tables
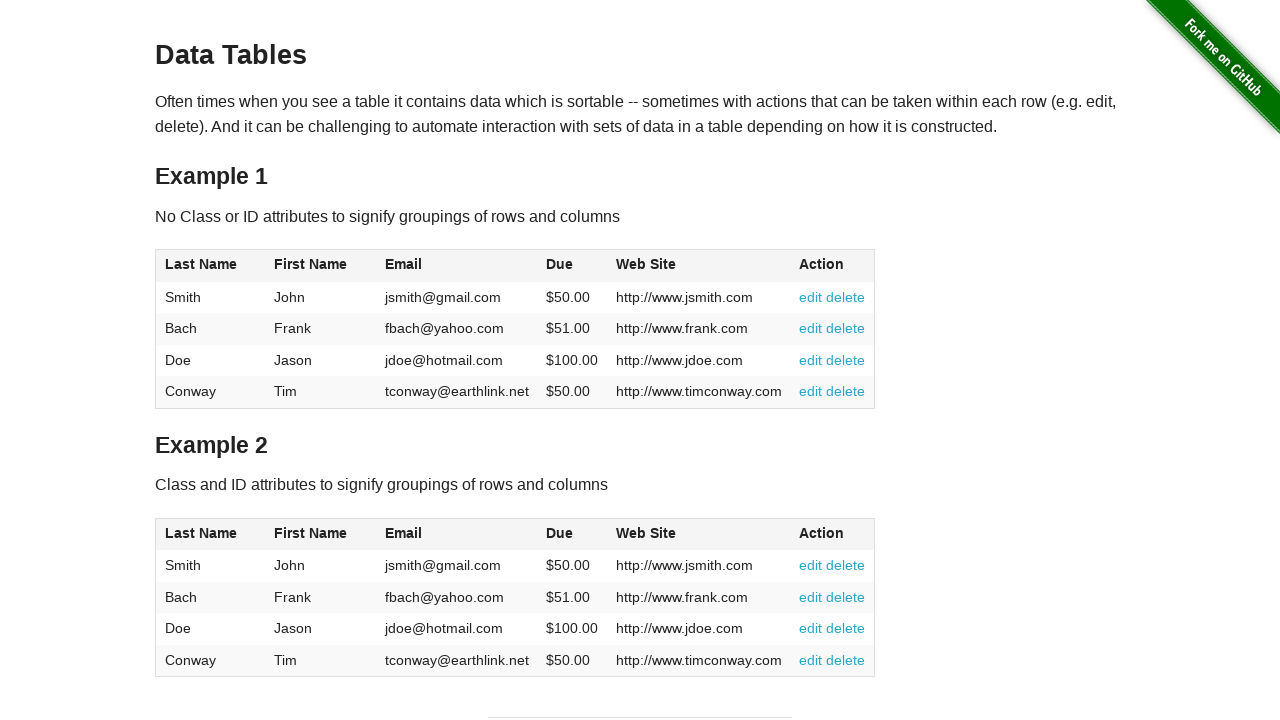

Waited for table #table1 to be visible
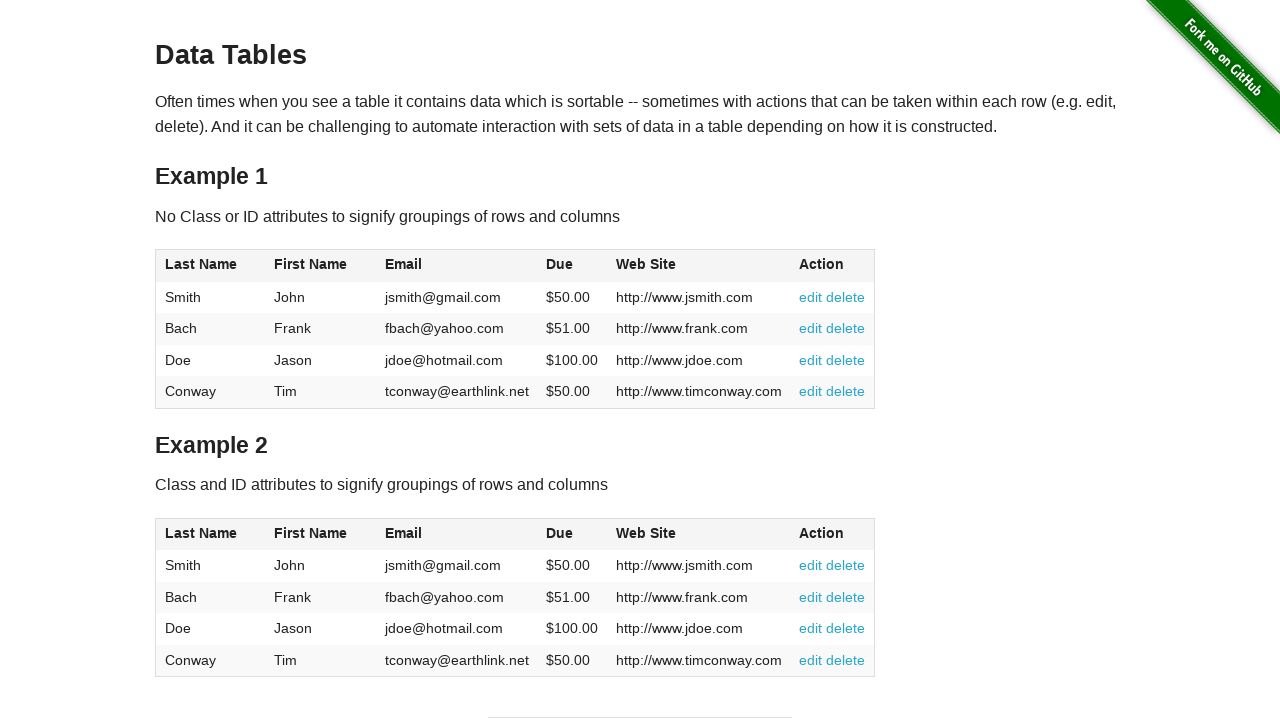

Verified table rows are present in #table1 tbody
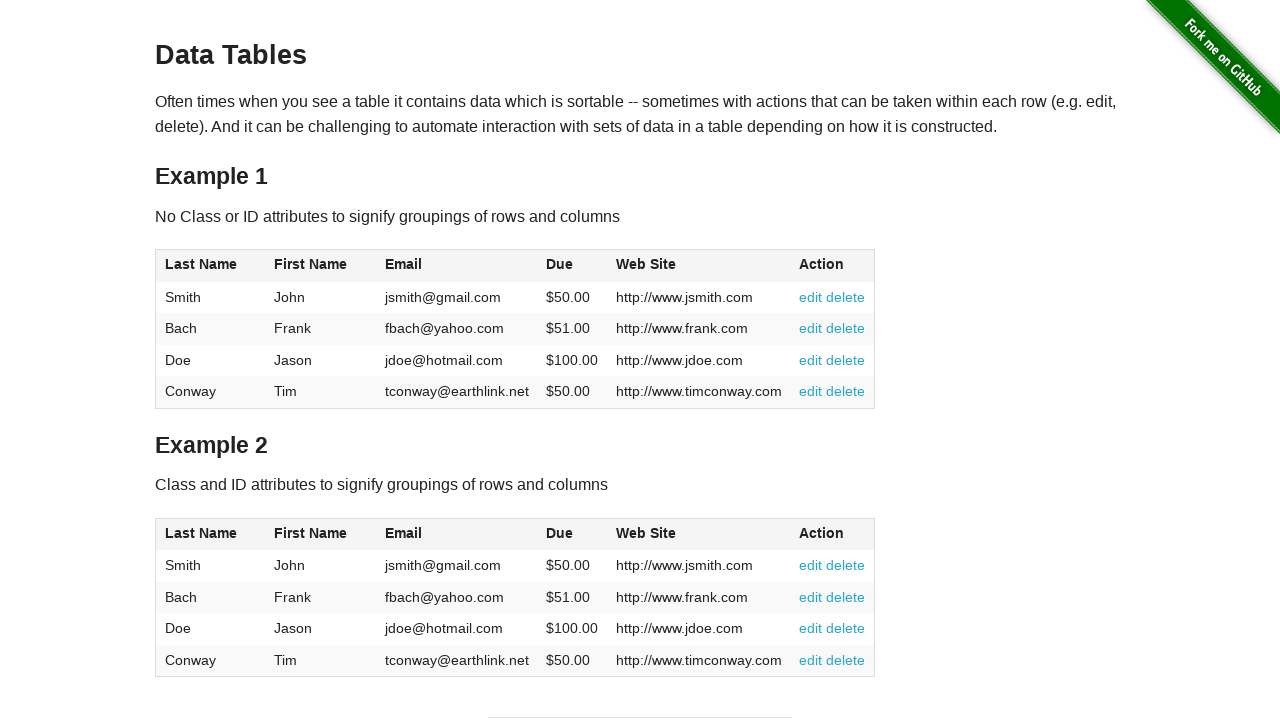

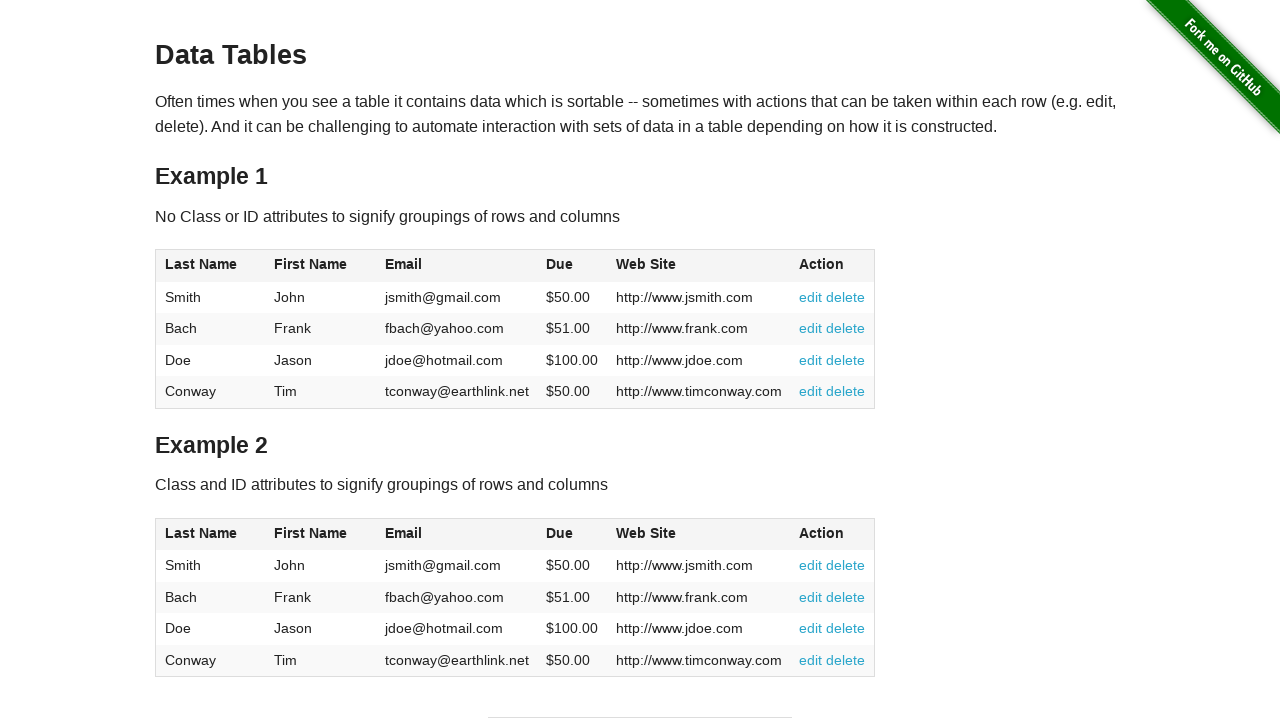